Tests removing a person from the employee list and resetting the list

Starting URL: https://kristinek.github.io/site/tasks/list_of_people

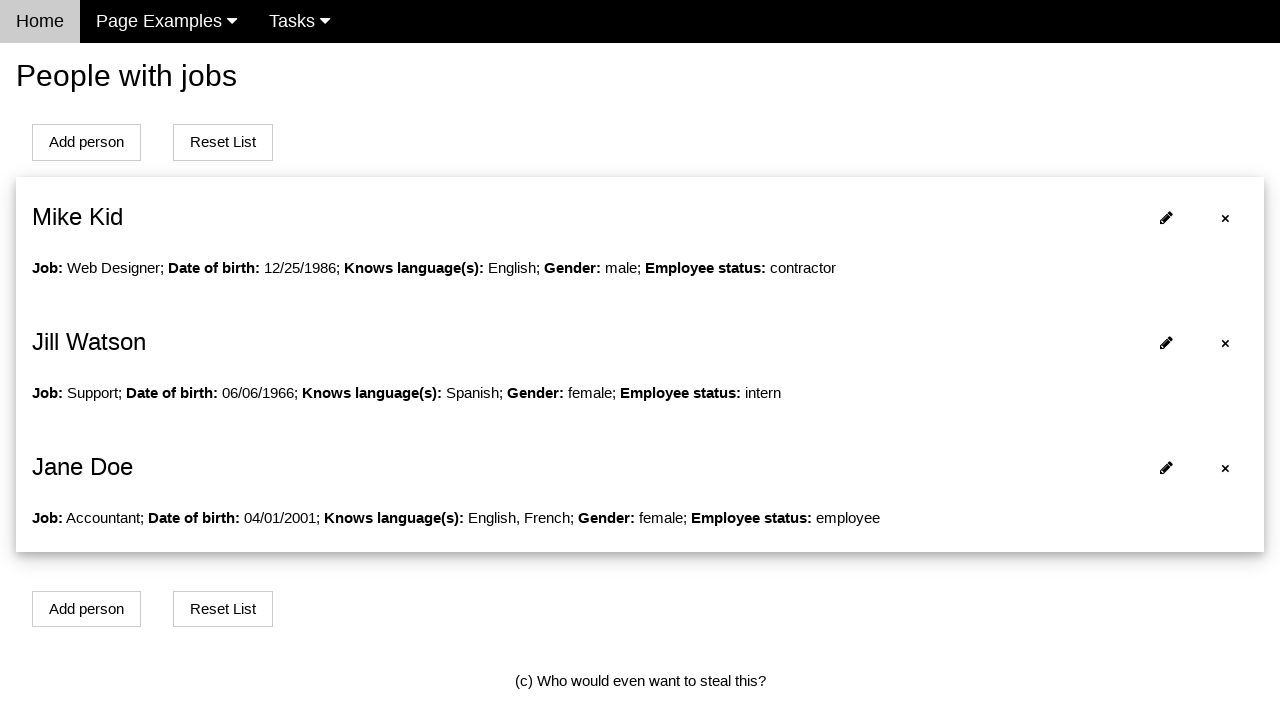

Clicked delete button to remove second person from employee list at (1226, 343) on span[onclick='deletePerson(1)']
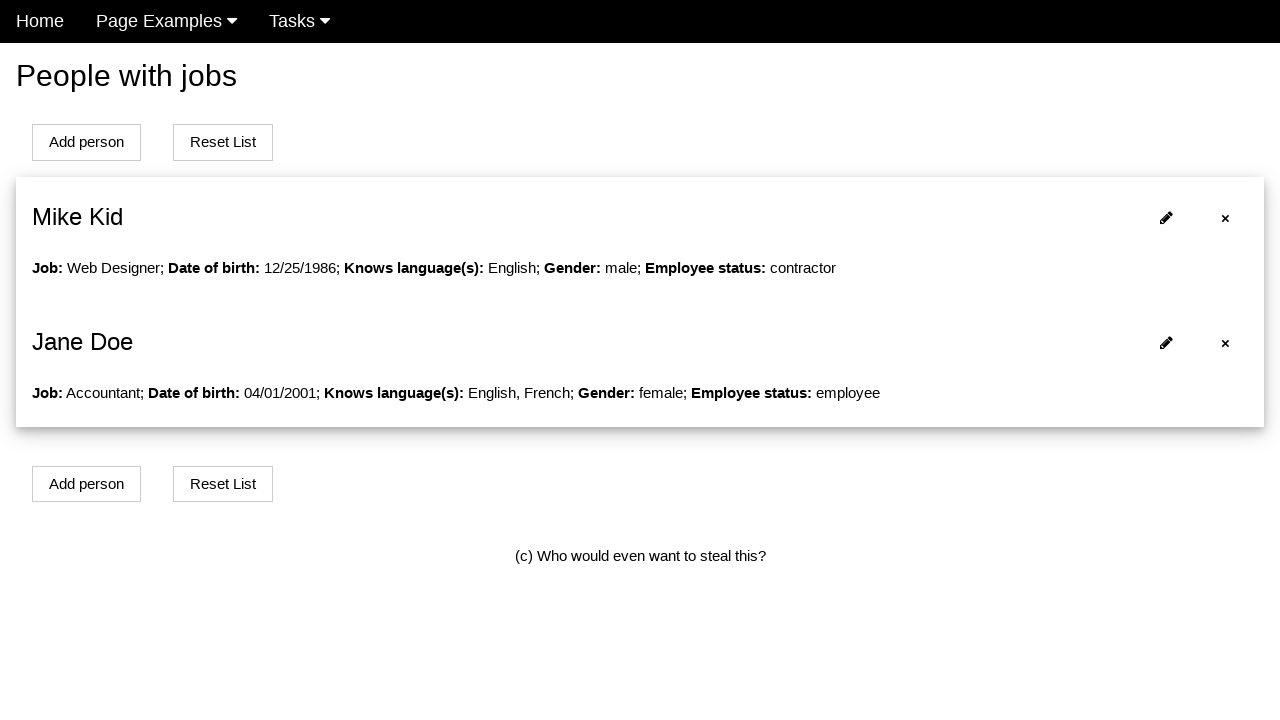

Clicked Reset List button to restore original employee list at (223, 142) on xpath=//button[text()='Reset List']
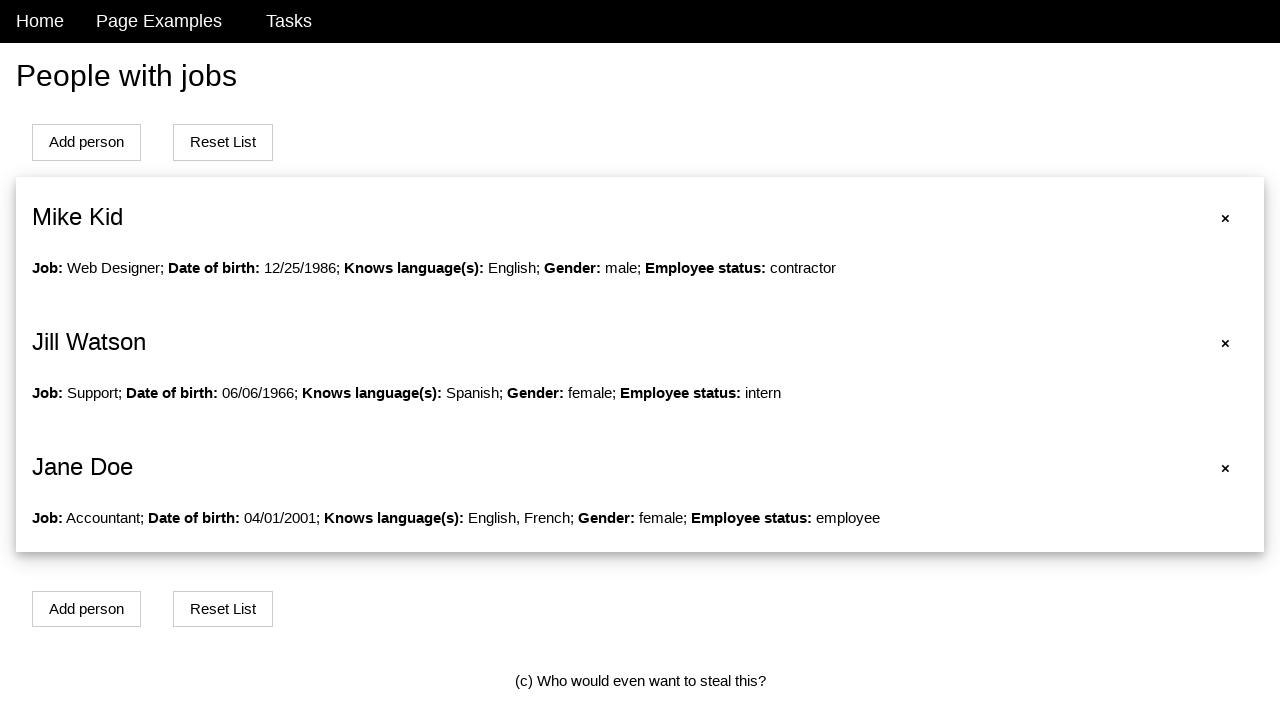

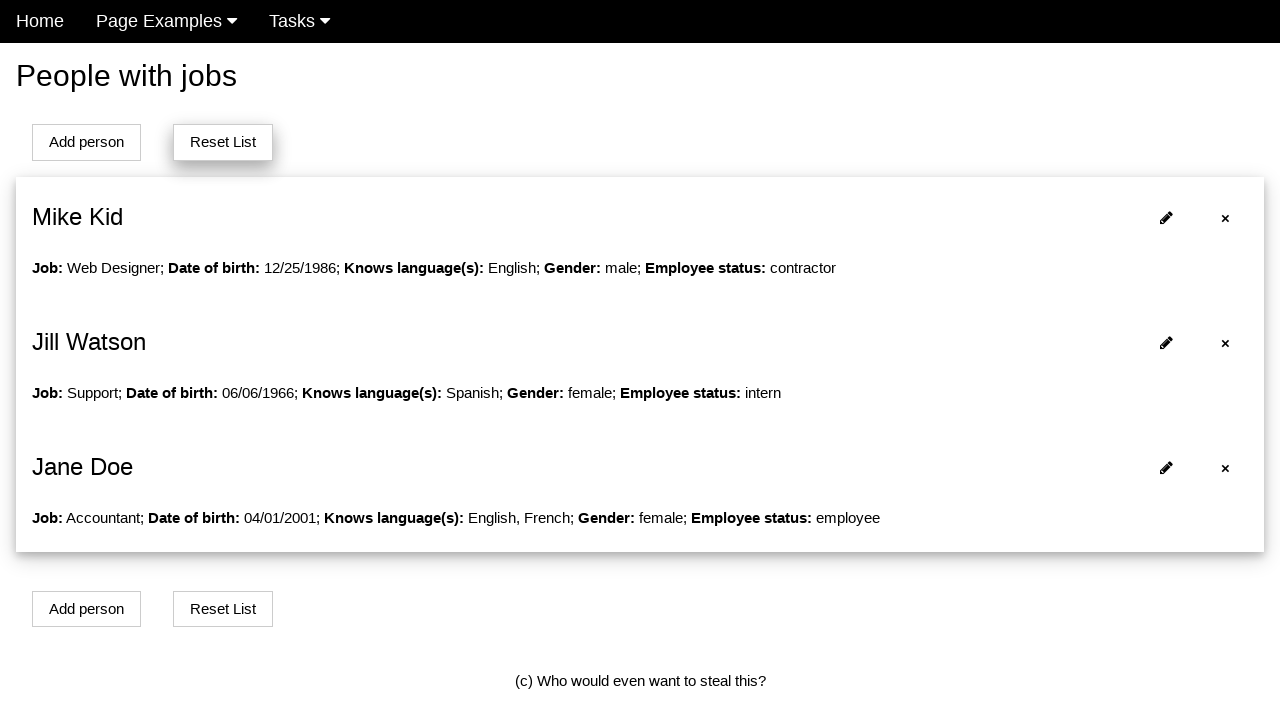